Tests progress bar by waiting for it to complete to 100% and then resetting it

Starting URL: https://demoqa.com/progress-bar

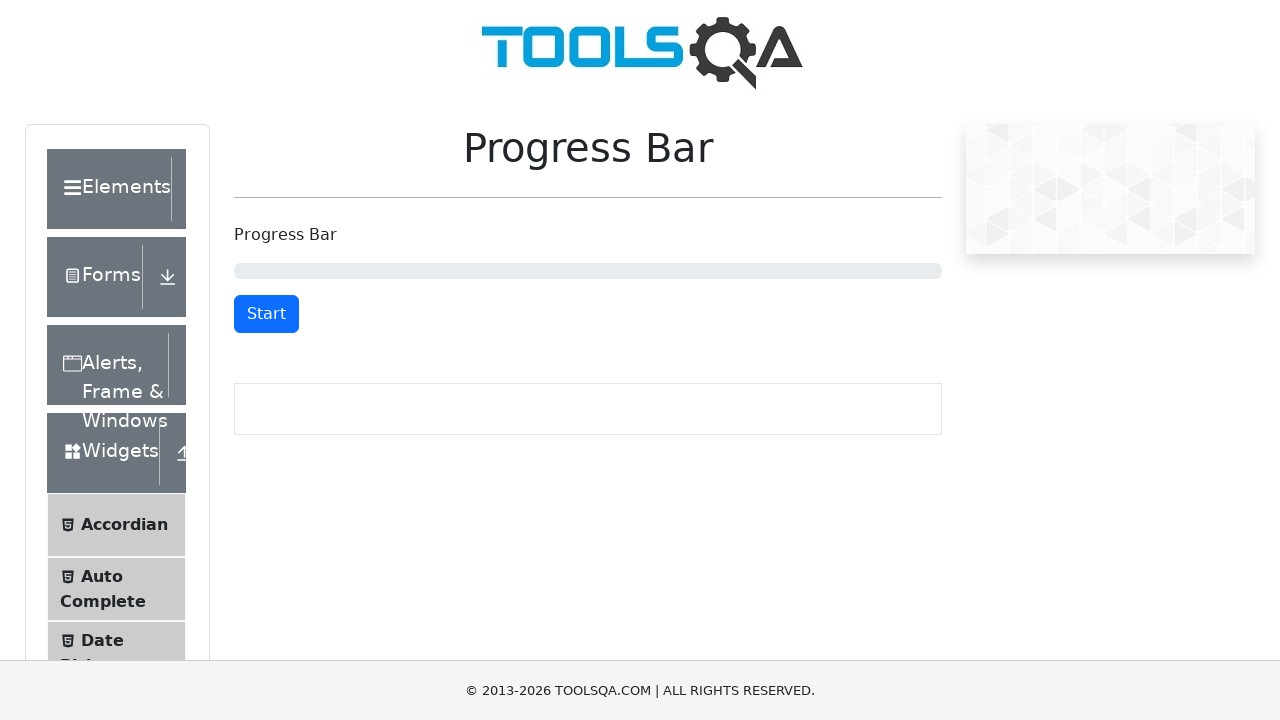

Clicked start button to begin progress bar at (266, 314) on #startStopButton
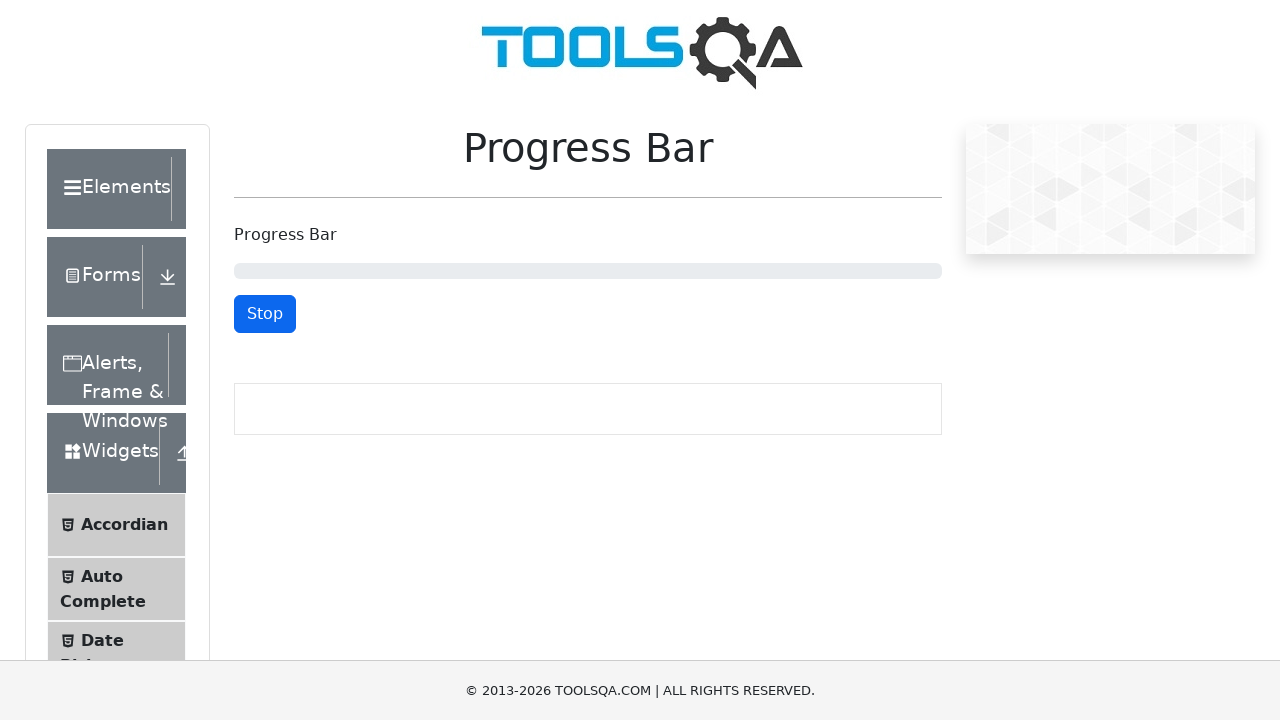

Progress bar completed to 100%
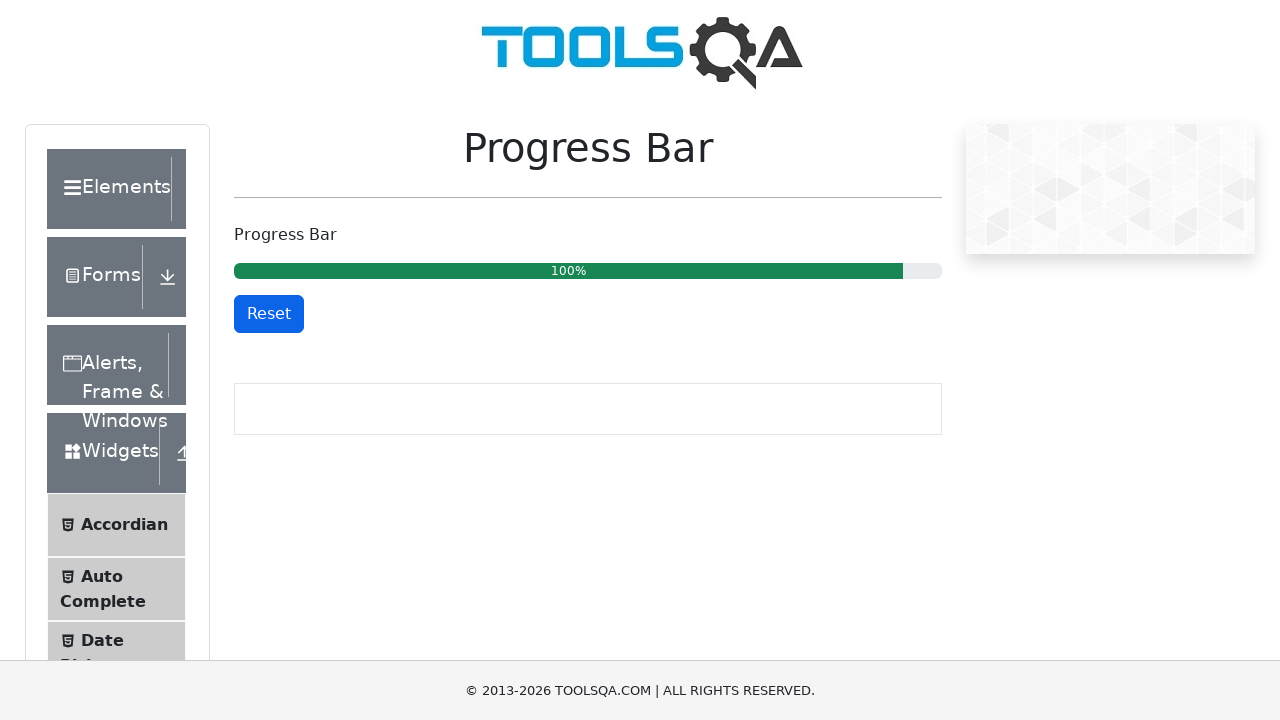

Clicked reset button to reset progress bar at (269, 314) on #resetButton
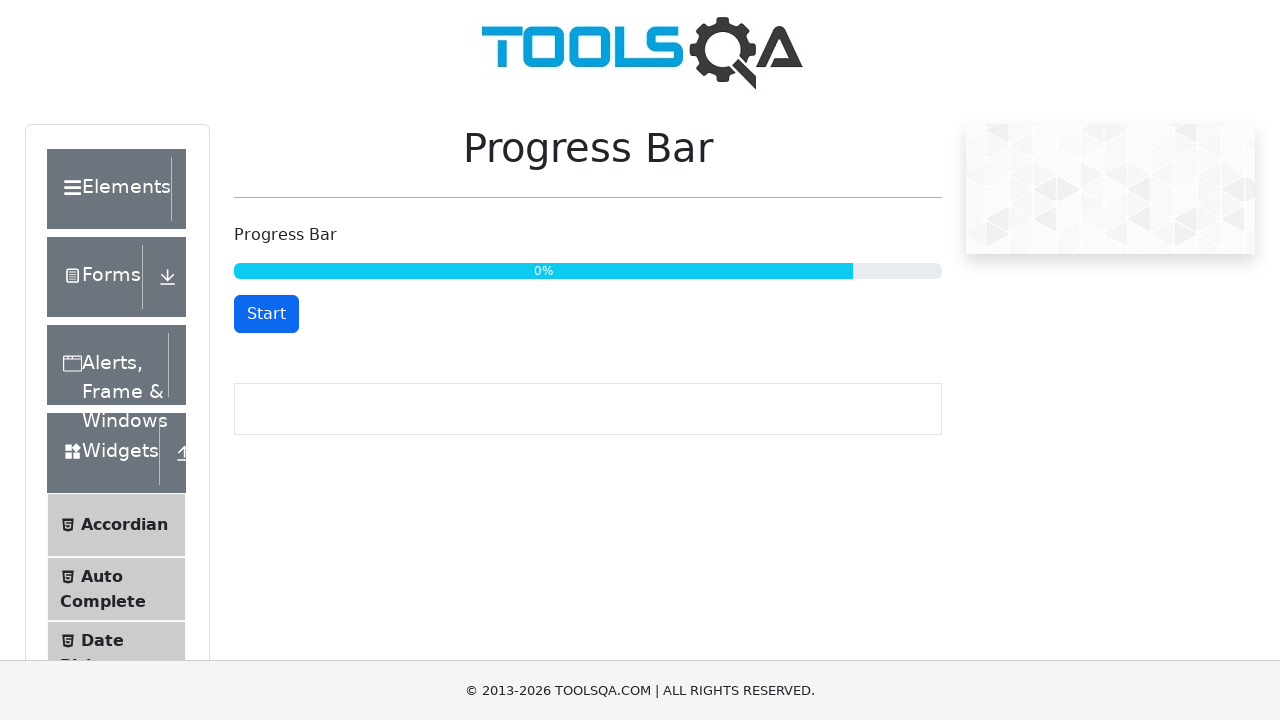

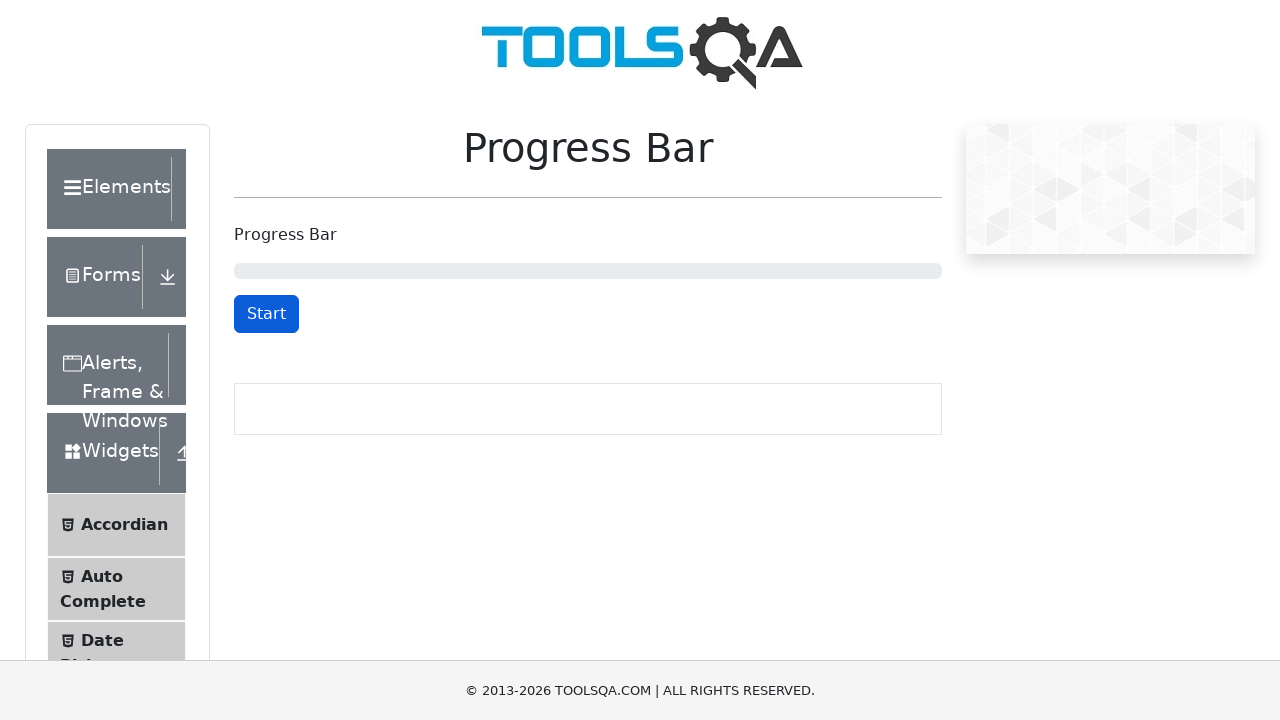